Tests window handle functionality by clicking a link that opens a new window, verifying content on both windows, switching between them, and validating page titles and text content.

Starting URL: https://the-internet.herokuapp.com/windows

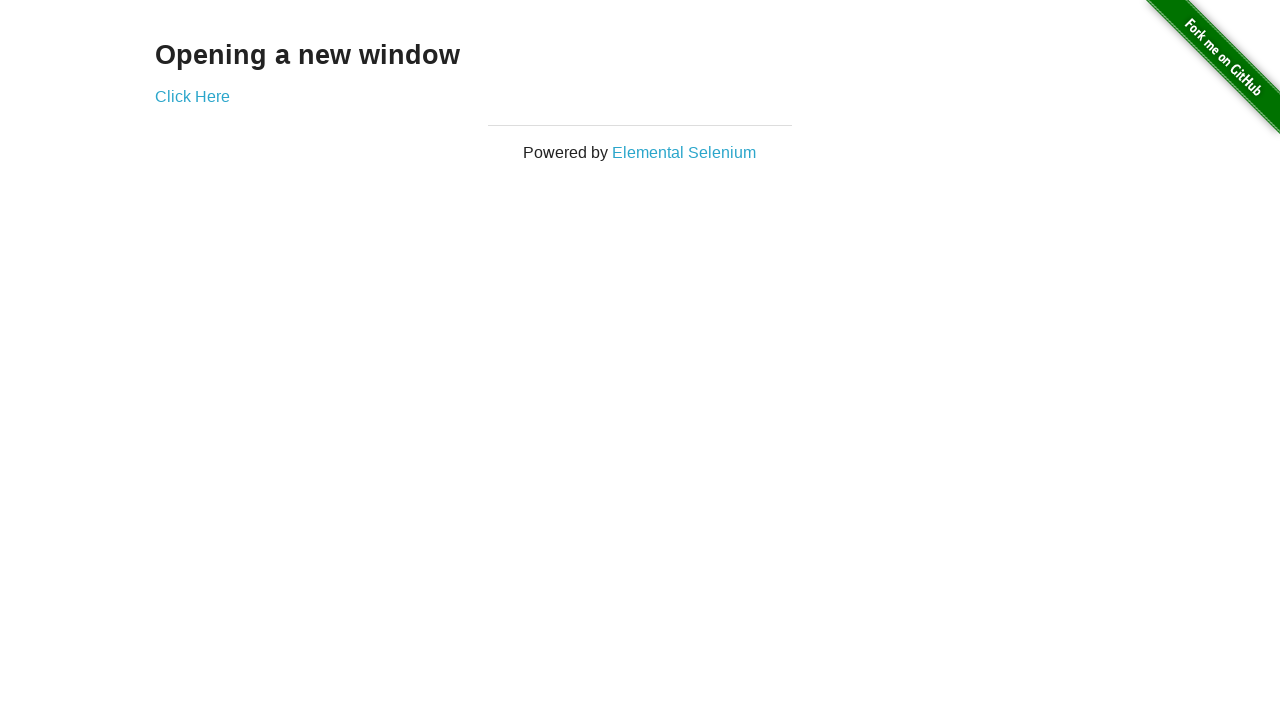

Waited for h3 selector to load on initial page
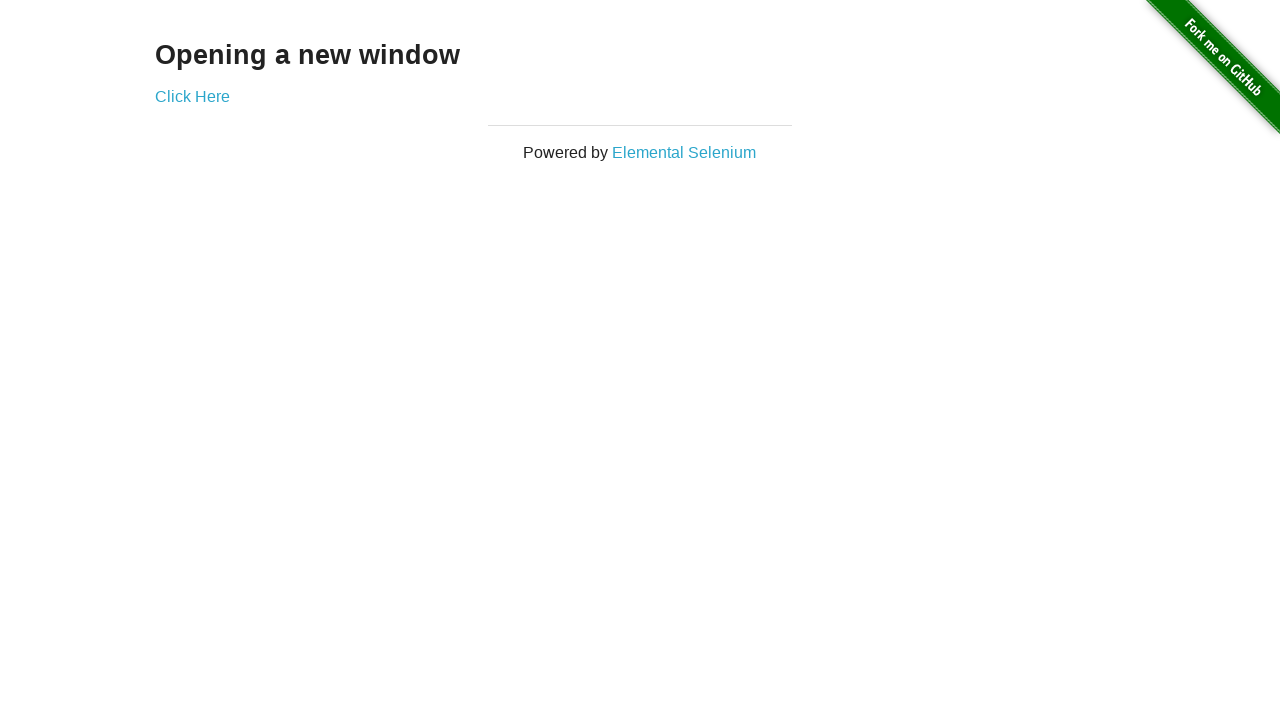

Verified h3 text content is 'Opening a new window'
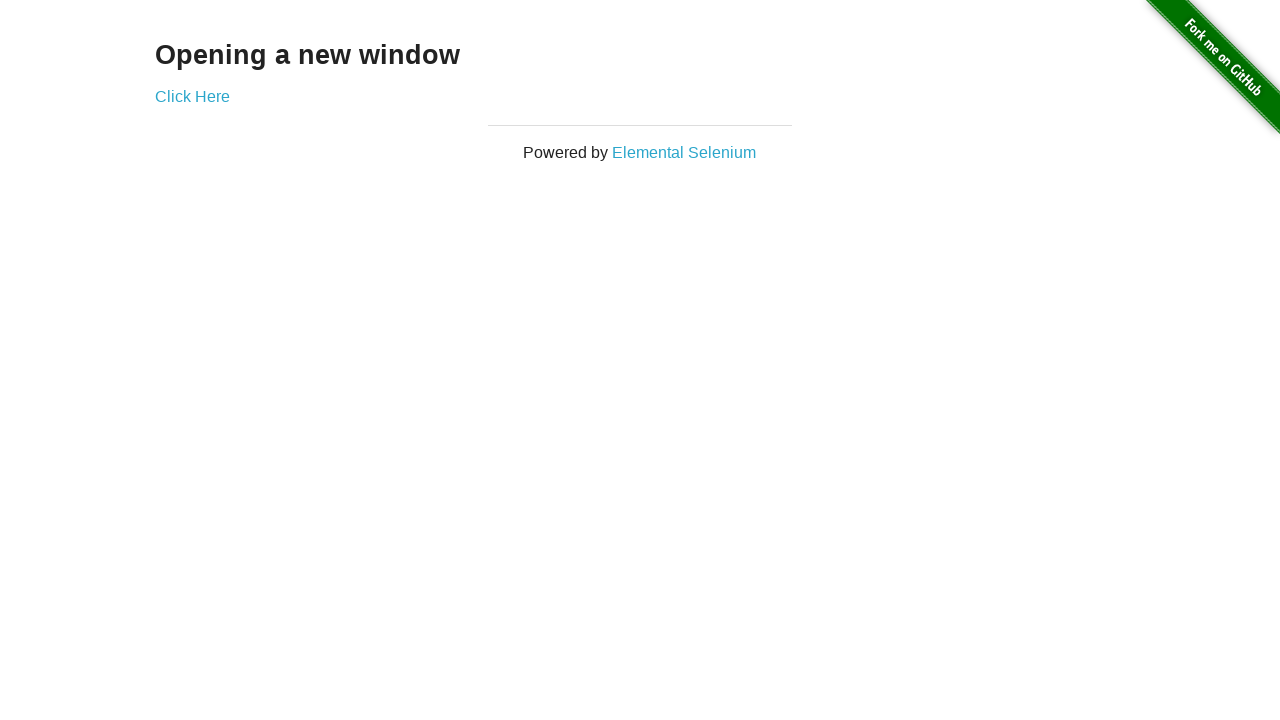

Verified initial page title is 'The Internet'
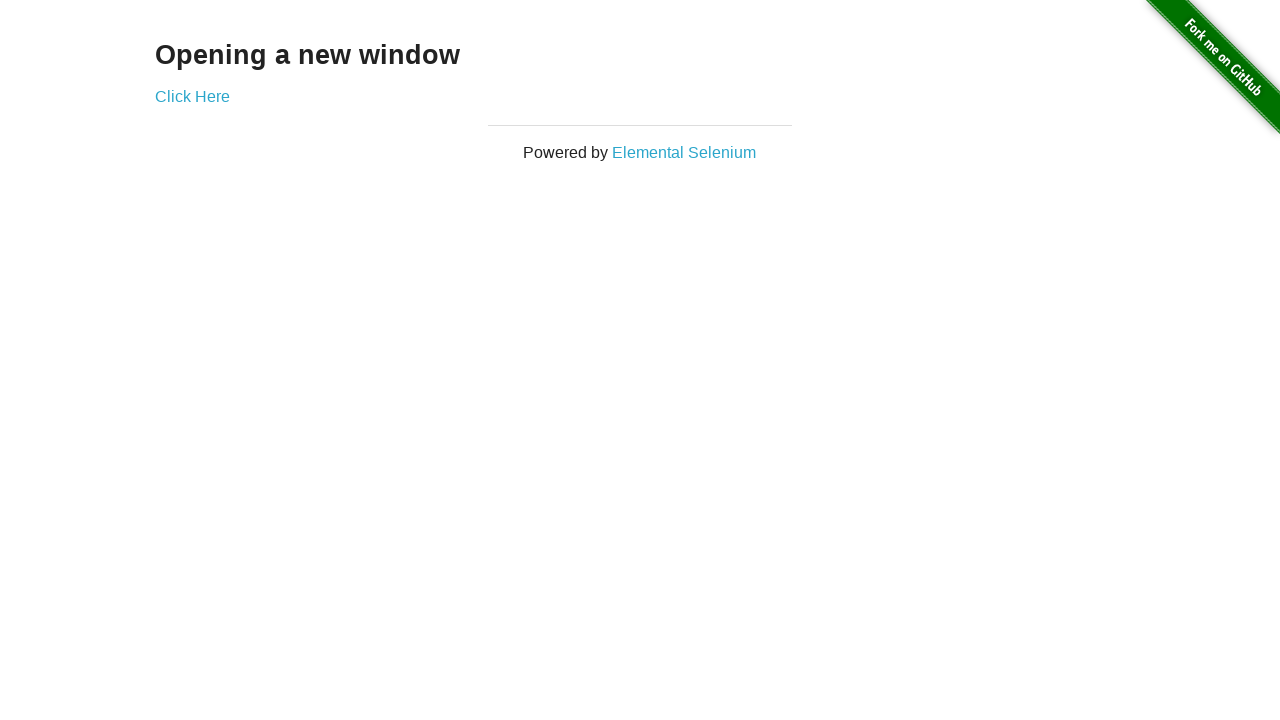

Clicked 'Click Here' link to open new window at (192, 96) on a:has-text('Click Here')
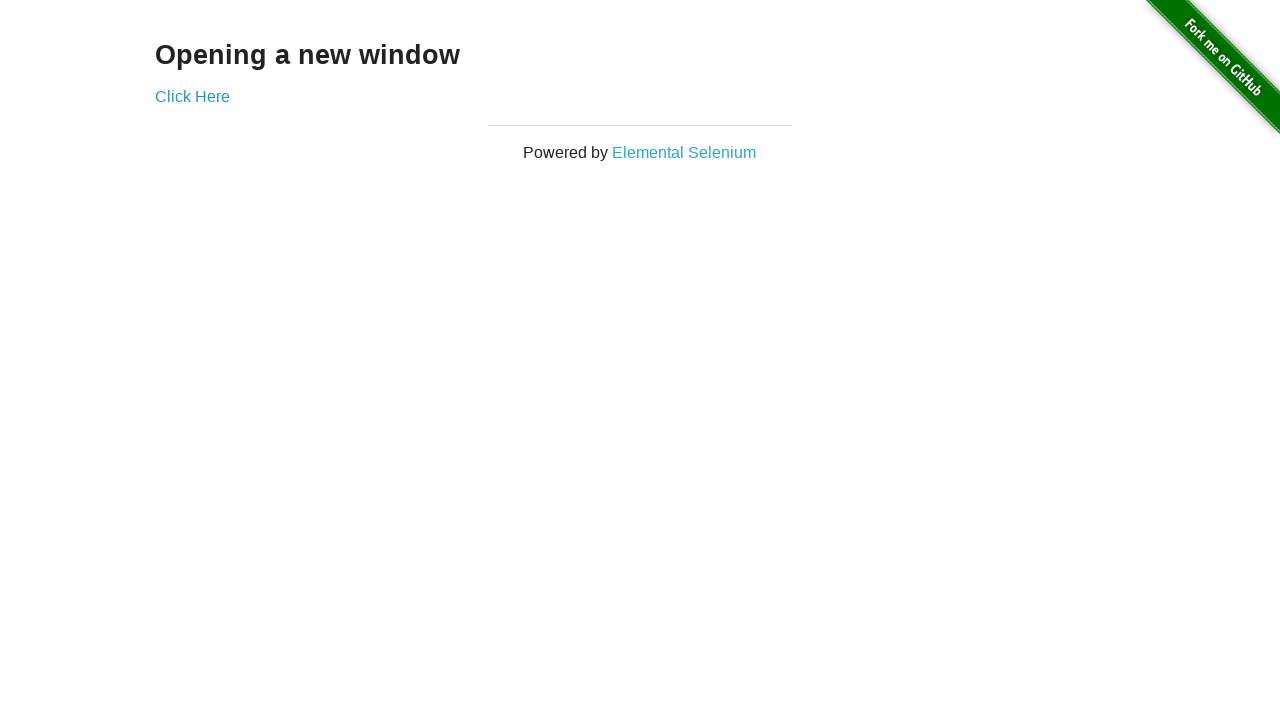

Obtained reference to newly opened window
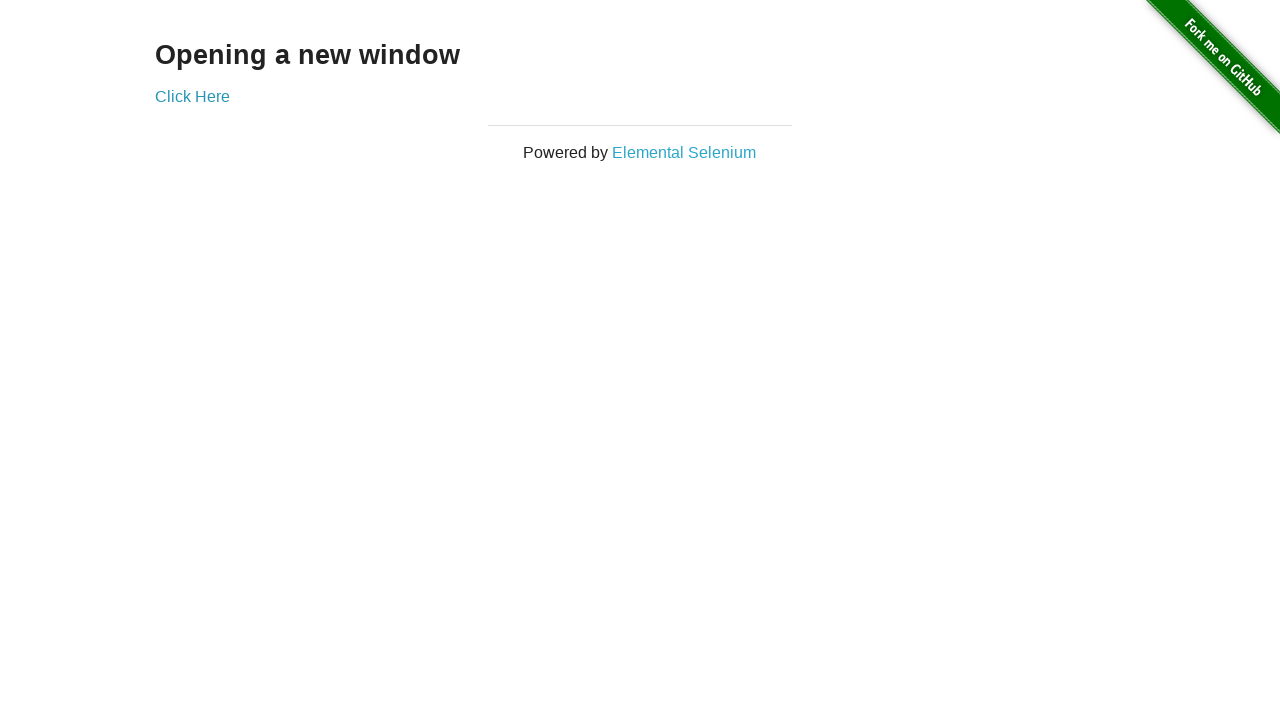

Waited for new window page to fully load
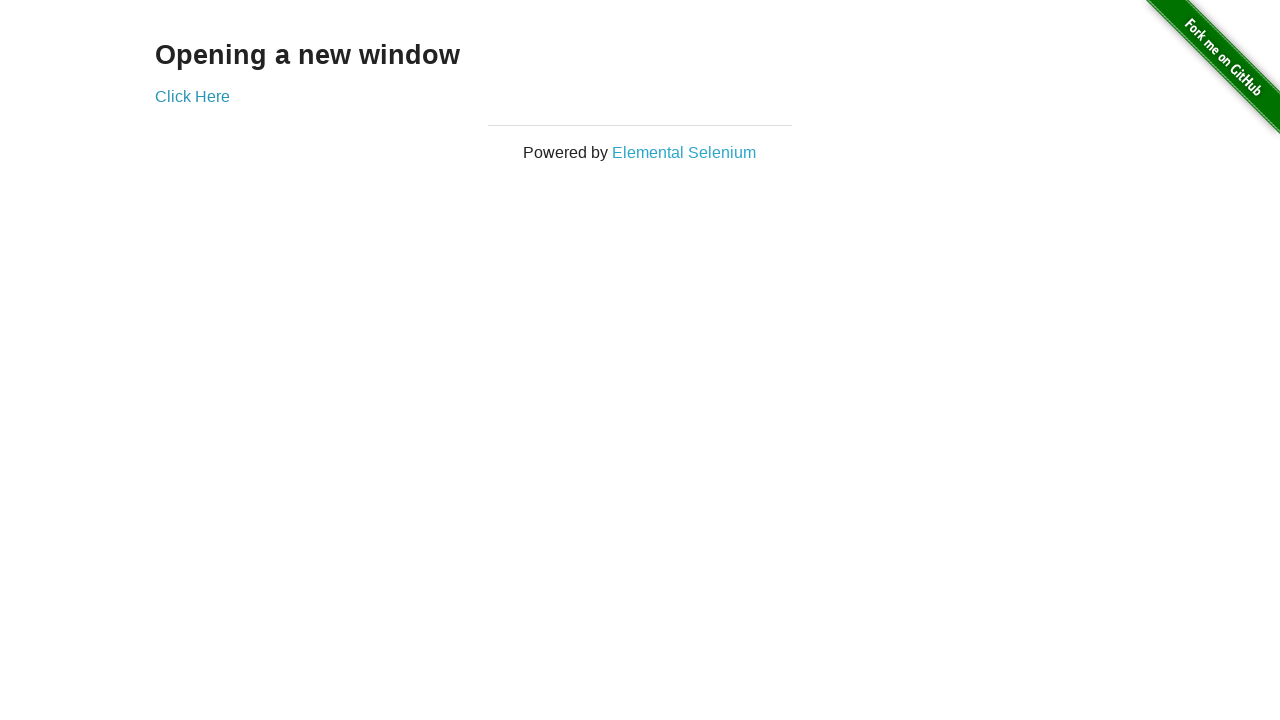

Verified new window title is 'New Window'
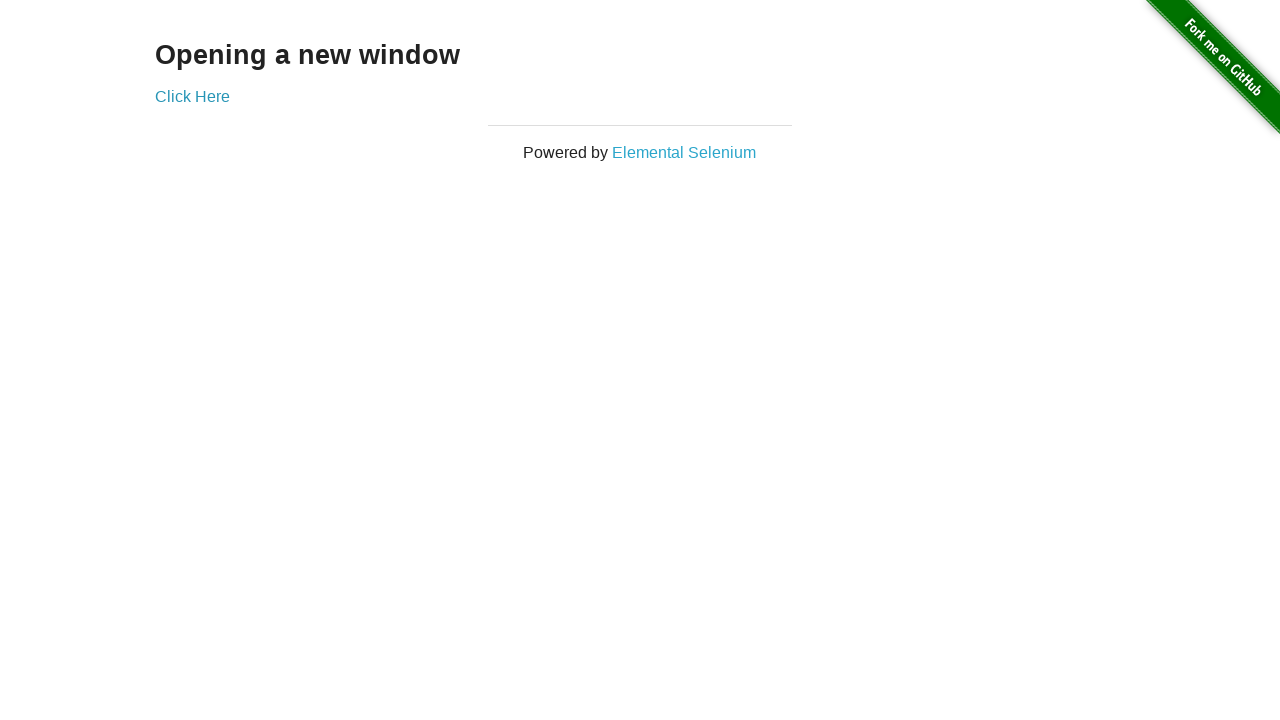

Verified h3 text content on new window is 'New Window'
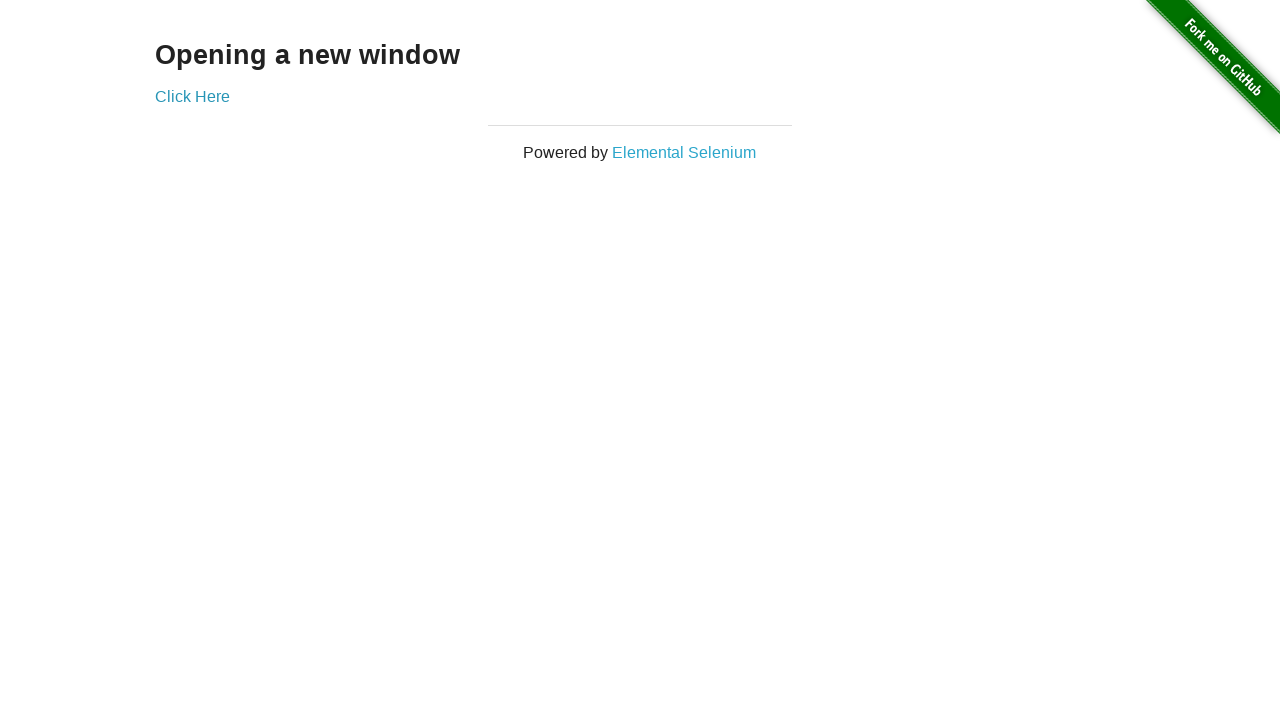

Switched back to original window
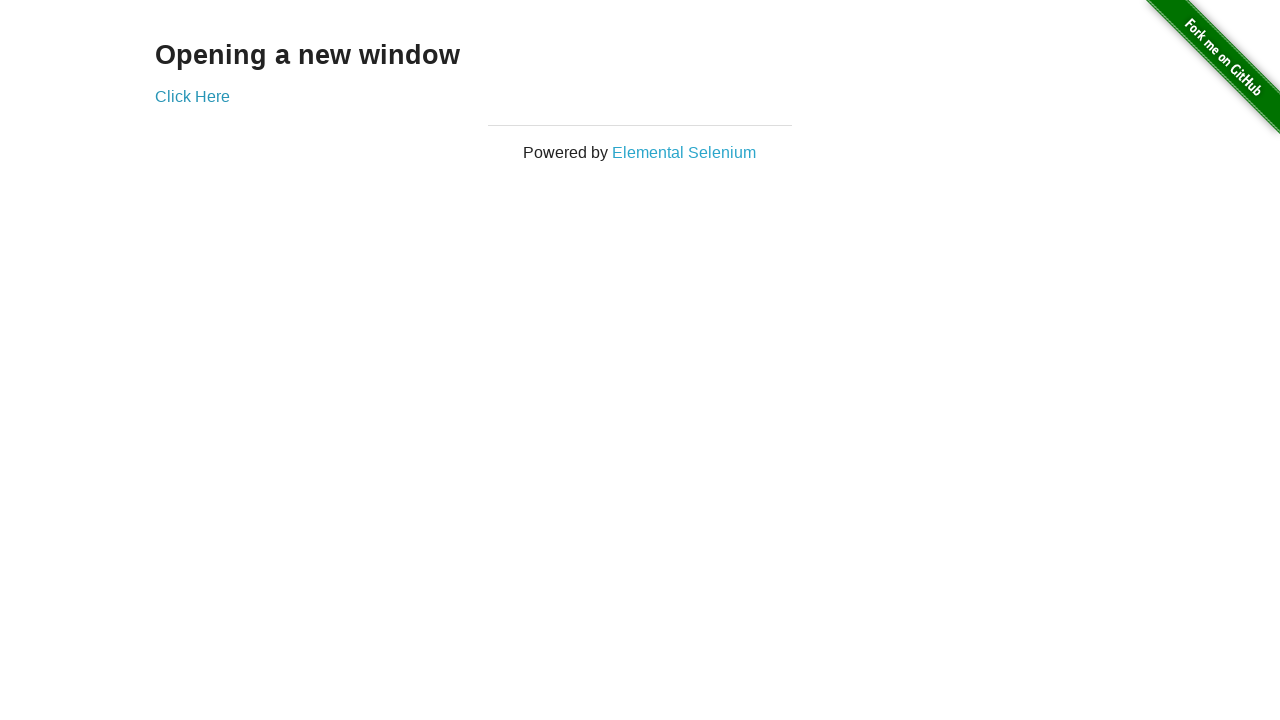

Verified original page title is still 'The Internet'
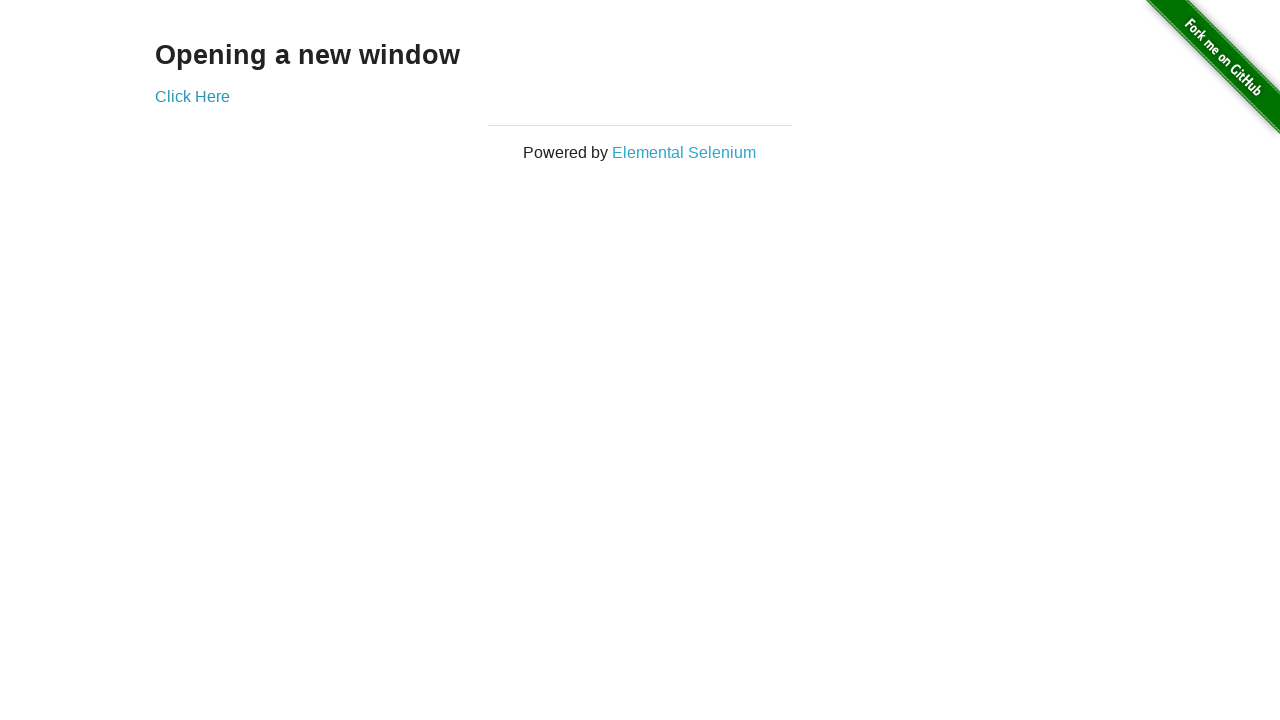

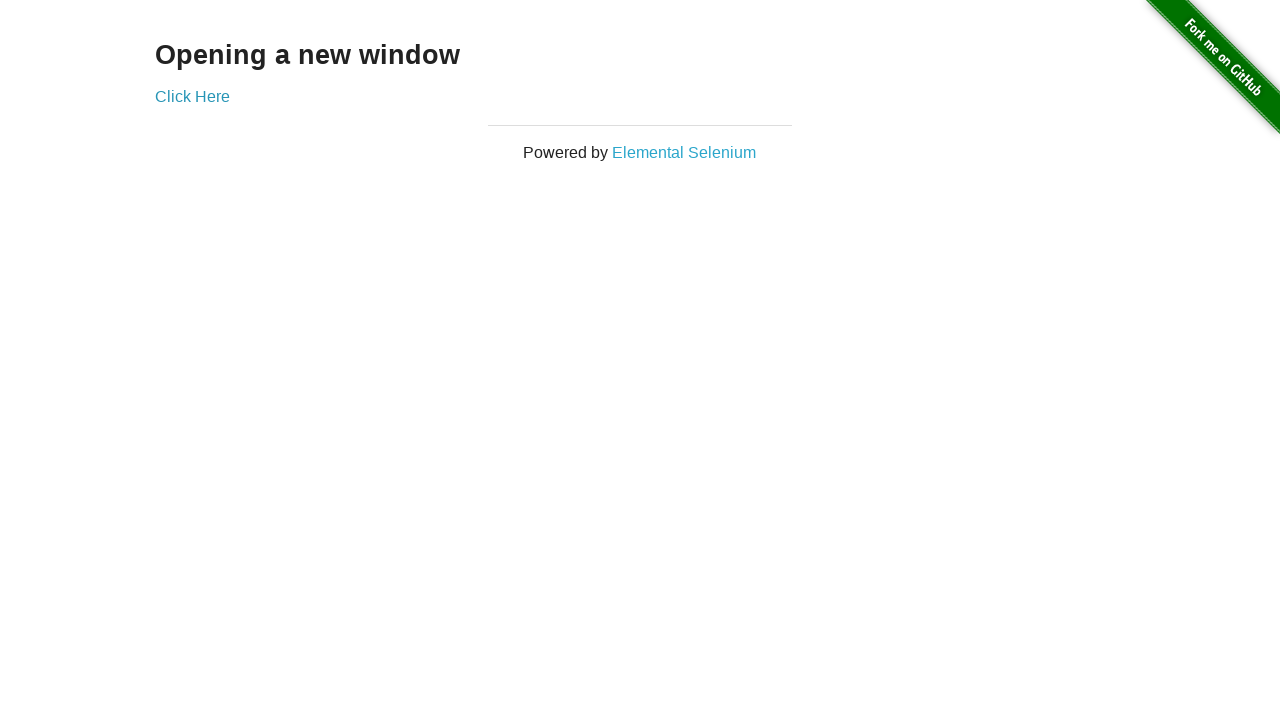